Tests A/B test opt-out functionality by first verifying the page shows A/B test content, then adding an opt-out cookie and refreshing to verify the page shows "No A/B Test" heading.

Starting URL: http://the-internet.herokuapp.com/abtest

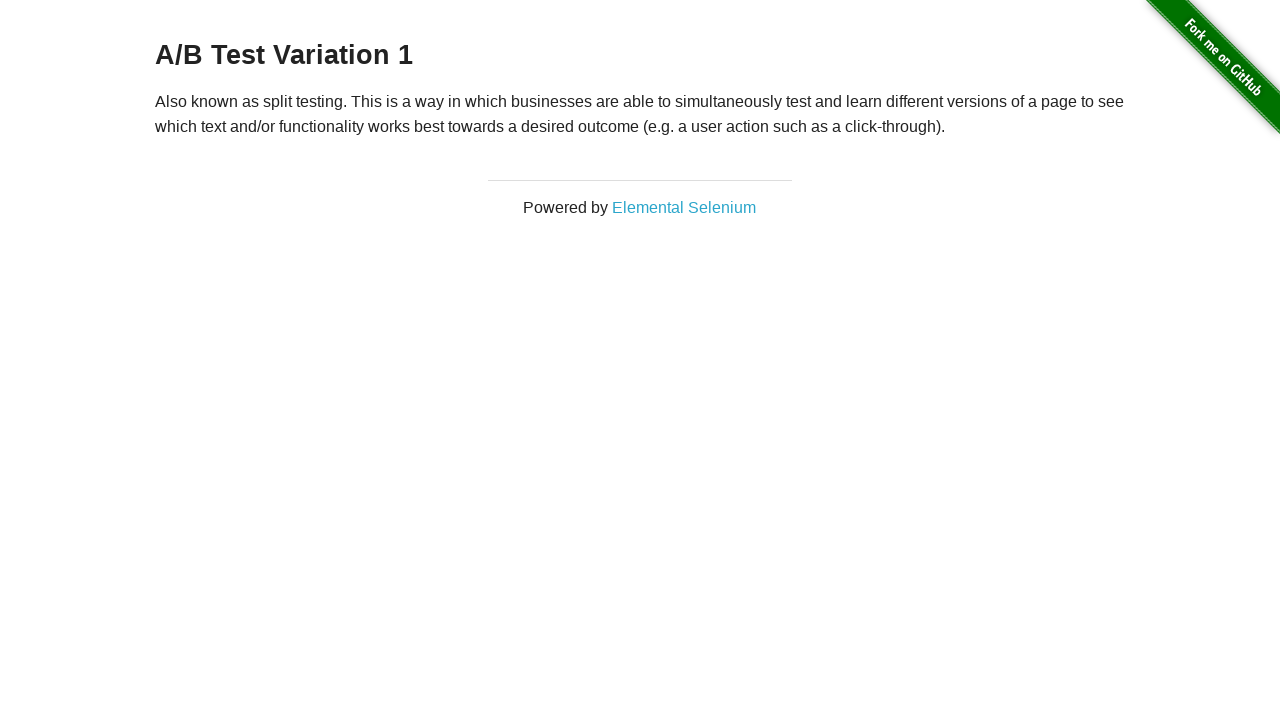

Waited for h3 heading to load on initial page
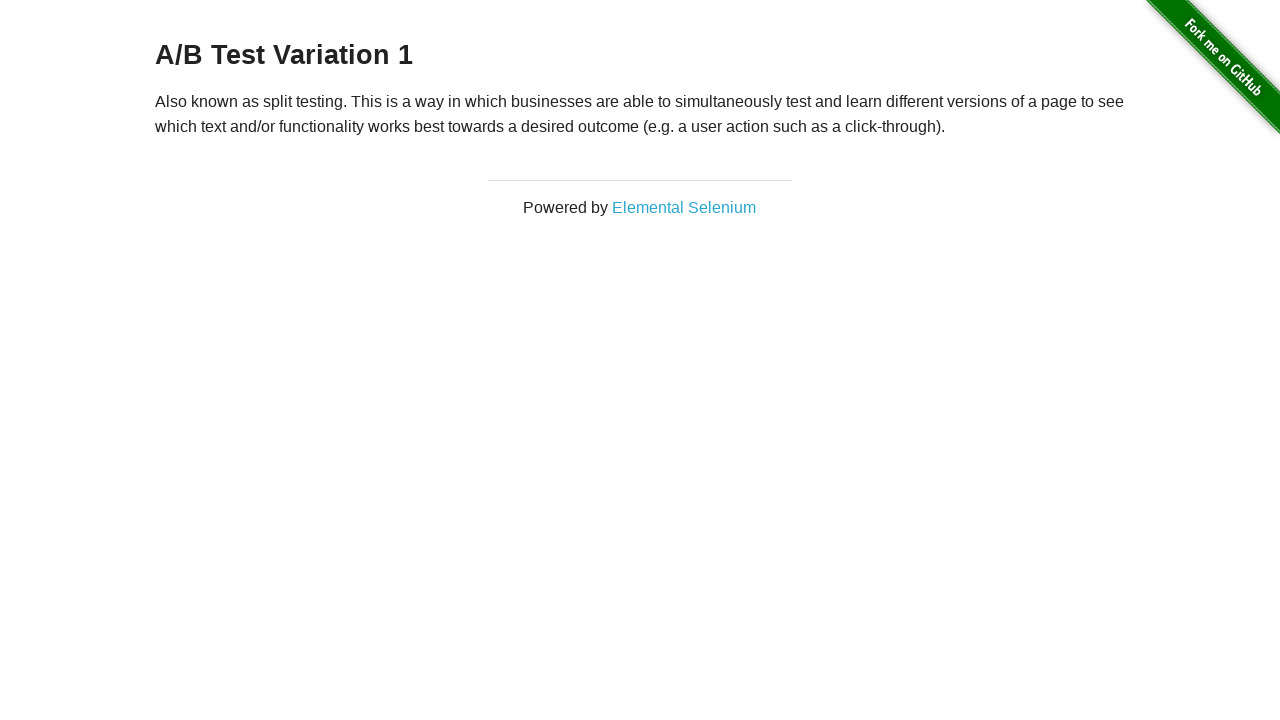

Retrieved initial heading text: A/B Test Variation 1
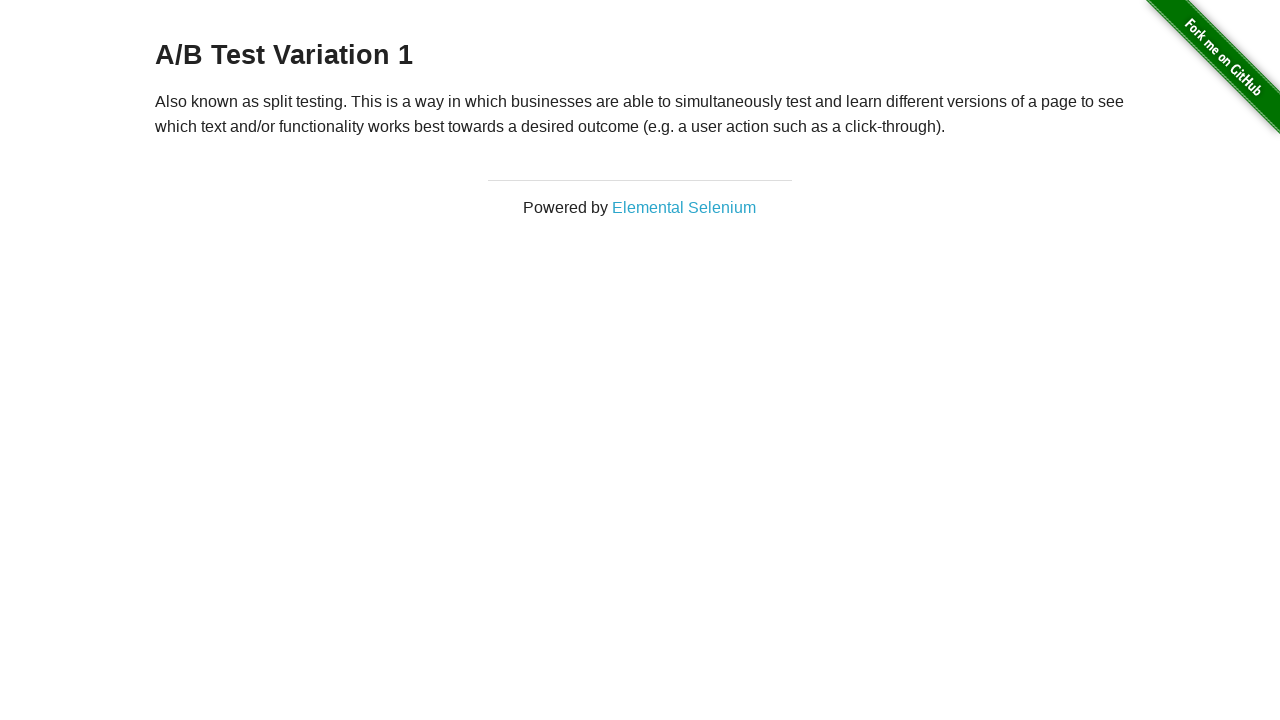

Verified initial heading shows A/B test content
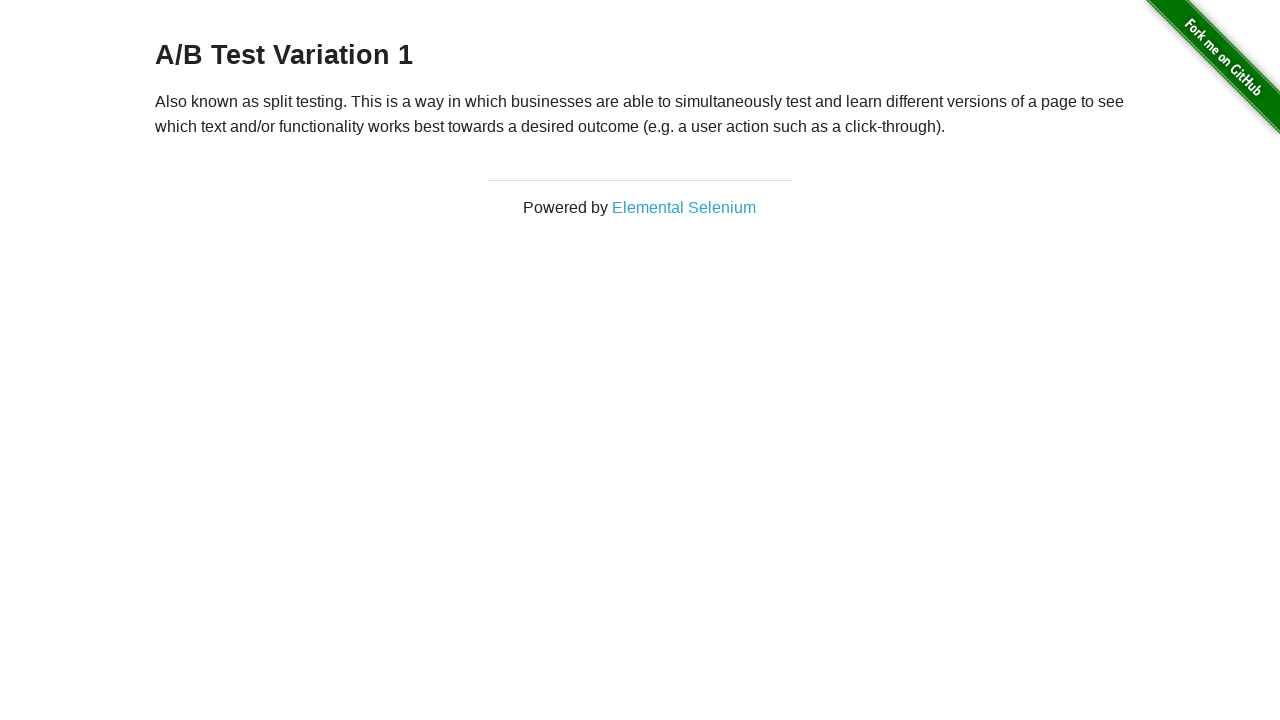

Added optimizelyOptOut cookie to context
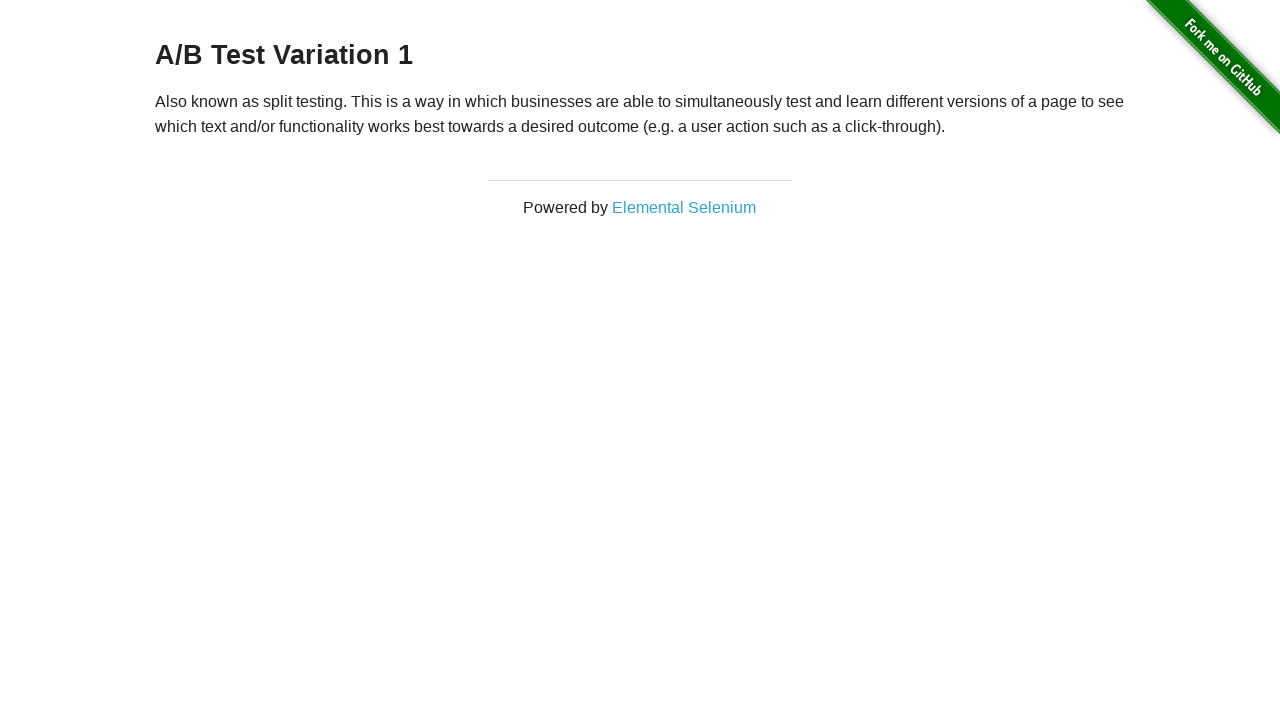

Reloaded page to apply opt-out cookie
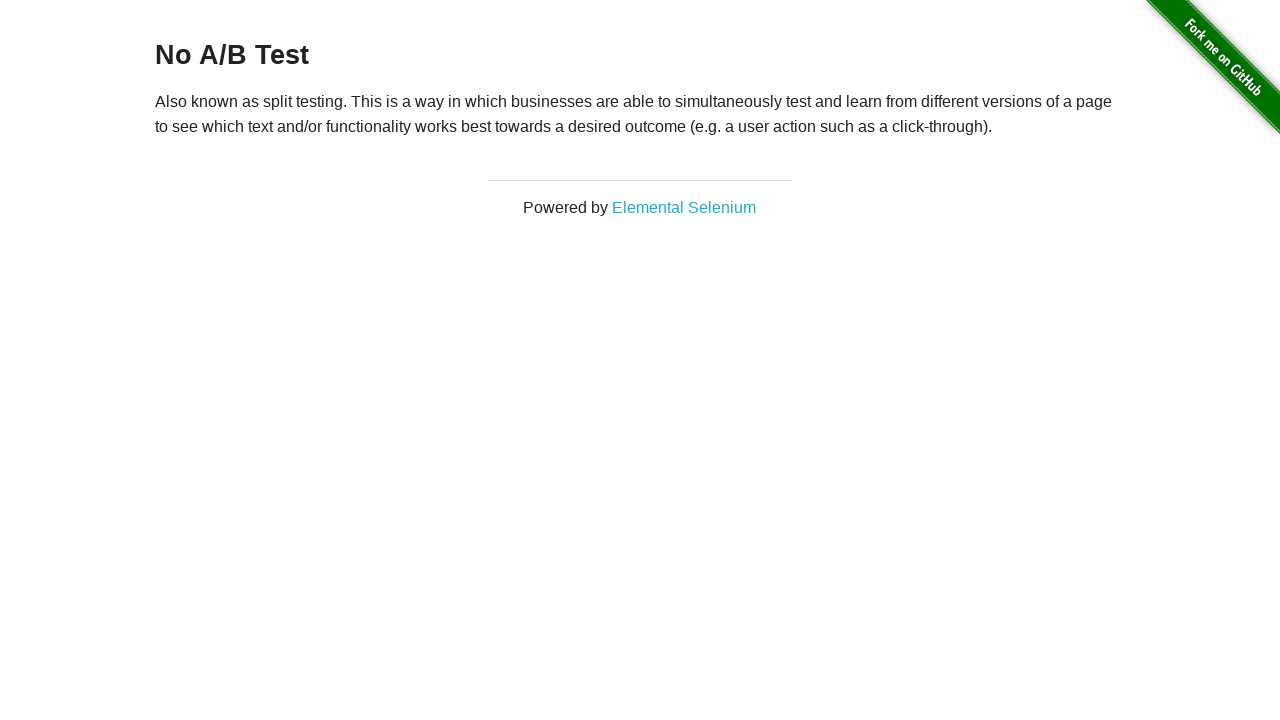

Waited for h3 heading to load after page reload
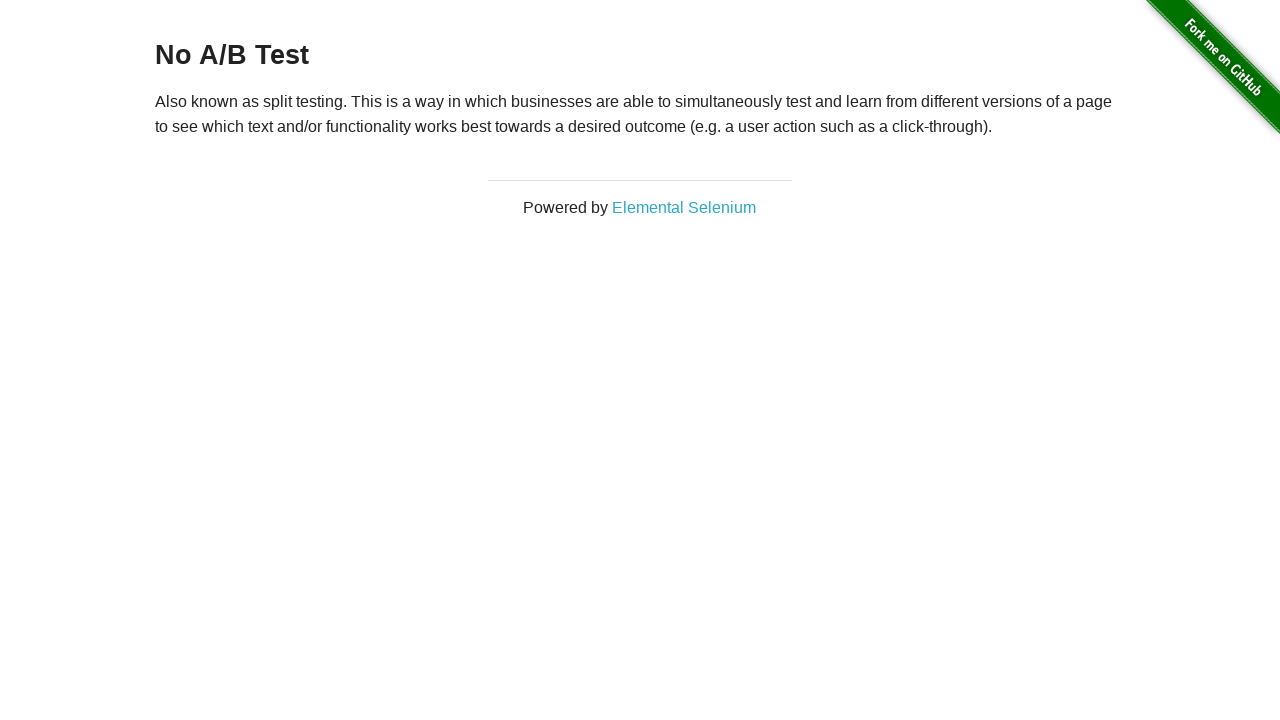

Verified heading now shows 'No A/B Test' after opt-out cookie applied
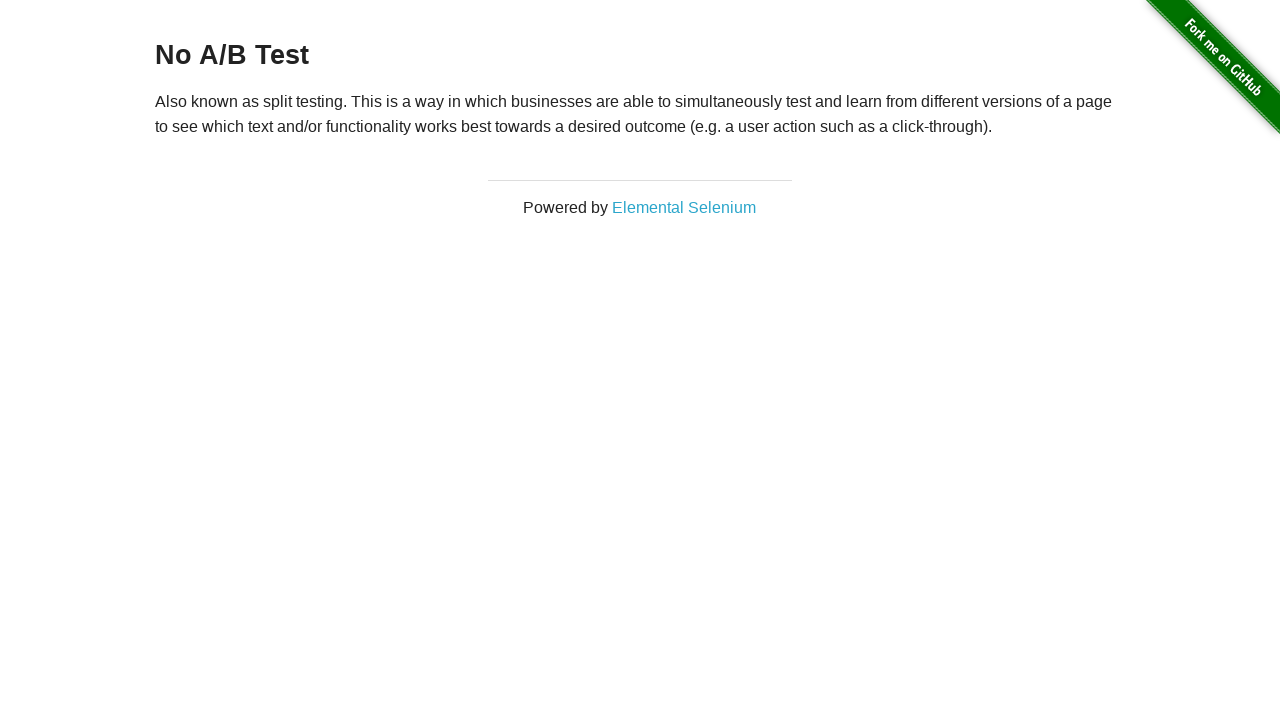

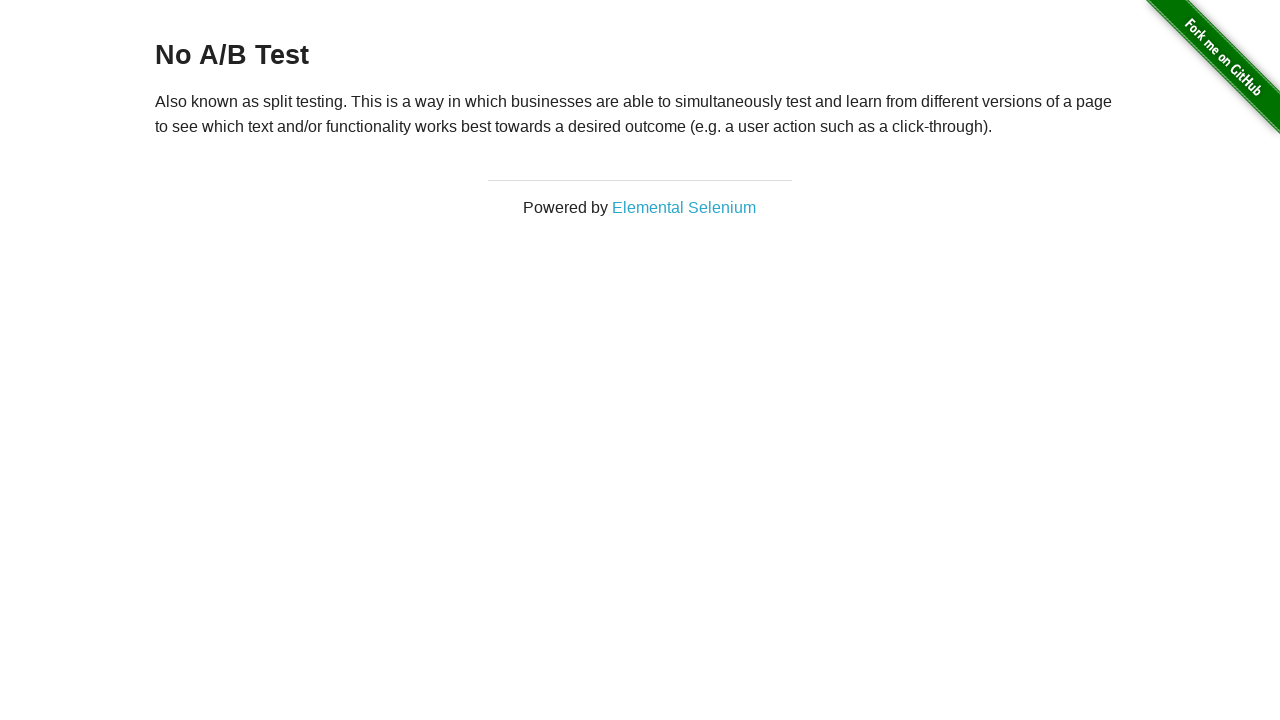